Tests a practice form by filling out personal information including name, email, gender, phone number, date of birth, subjects, hobbies, and address on the DemoQA practice form page.

Starting URL: https://demoqa.com/

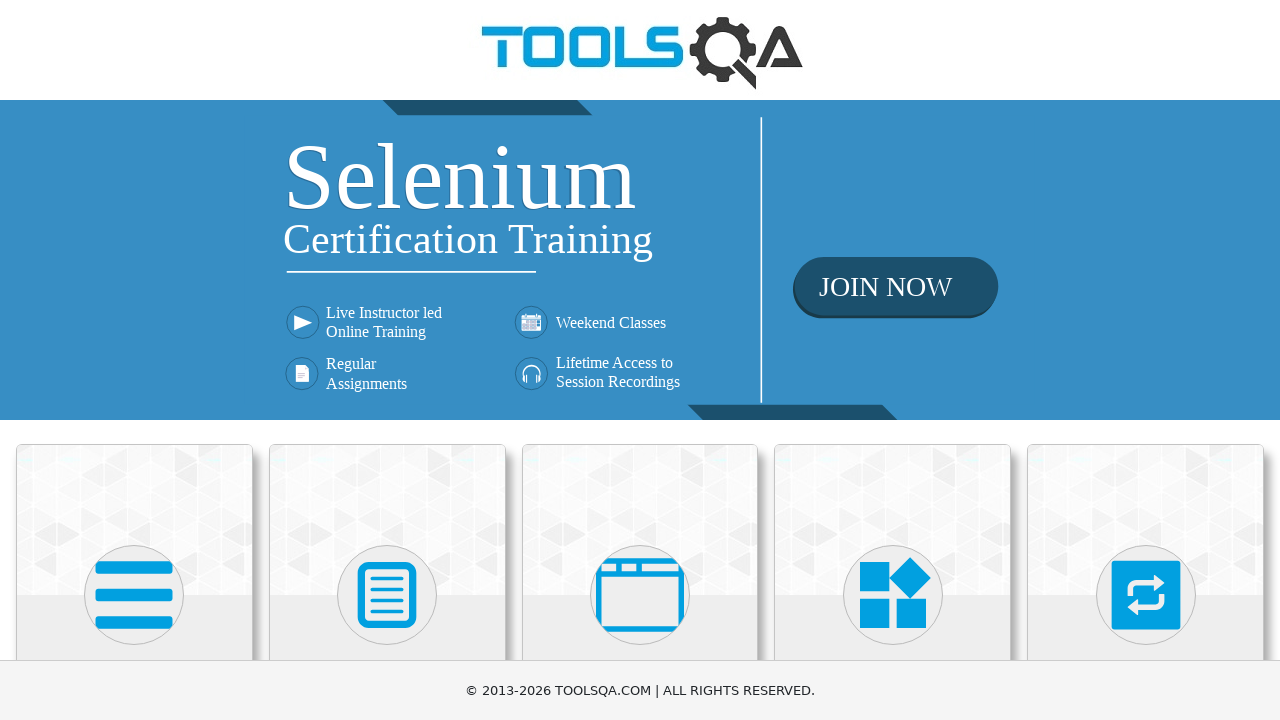

Clicked on Forms section heading at (387, 360) on internal:role=heading[name="Forms"i]
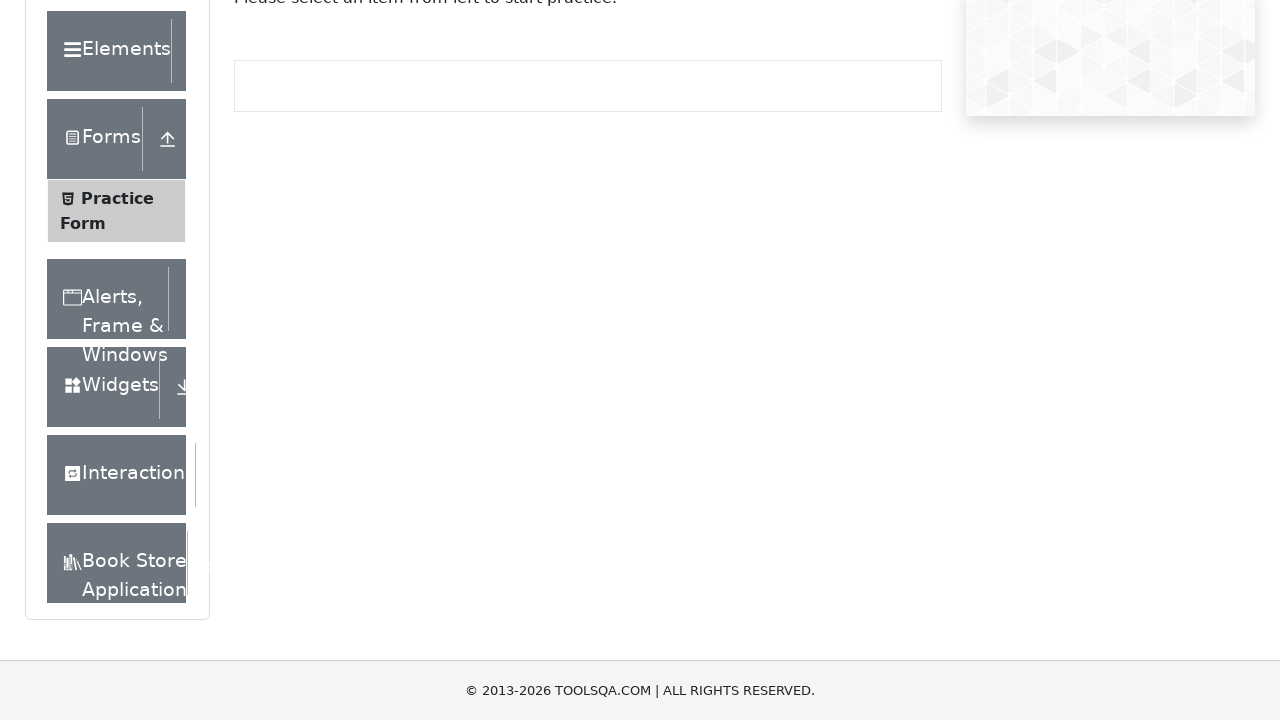

Clicked on Practice Form link at (117, 336) on internal:text="Practice Form"i
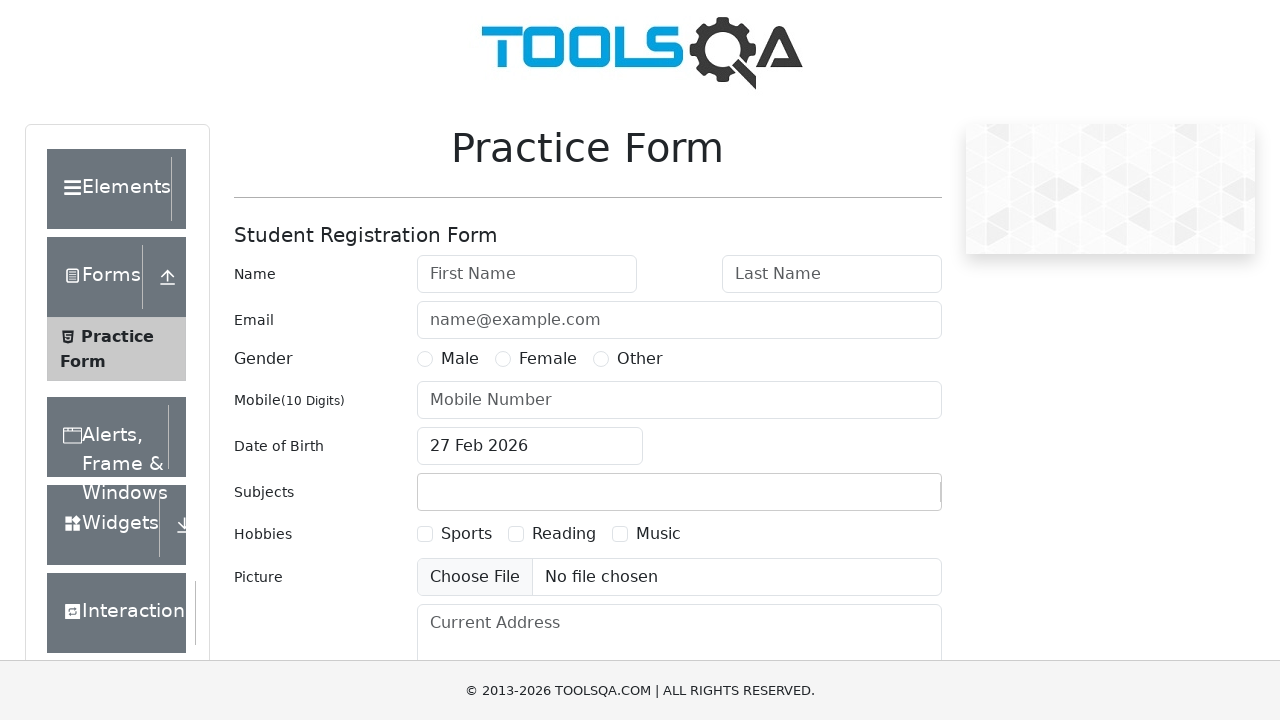

Clicked on first name field at (527, 274) on [id="firstName"]
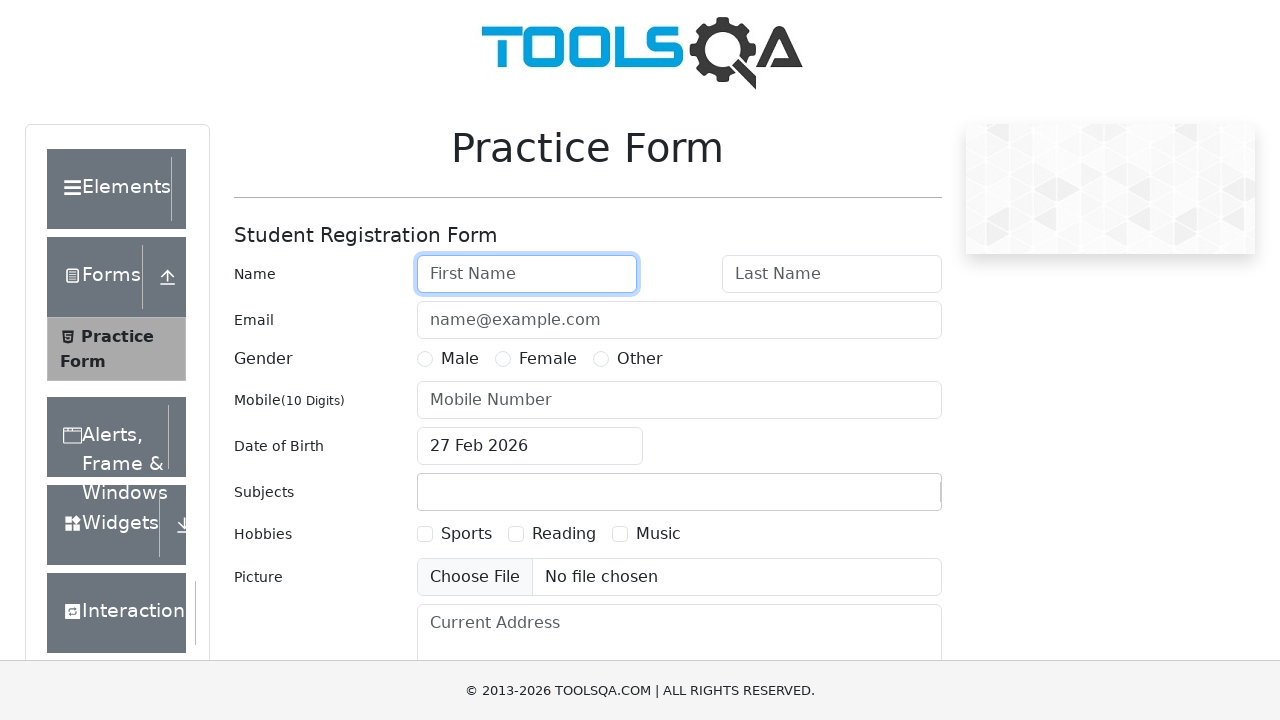

Filled first name field with 'Michael' on [id="firstName"]
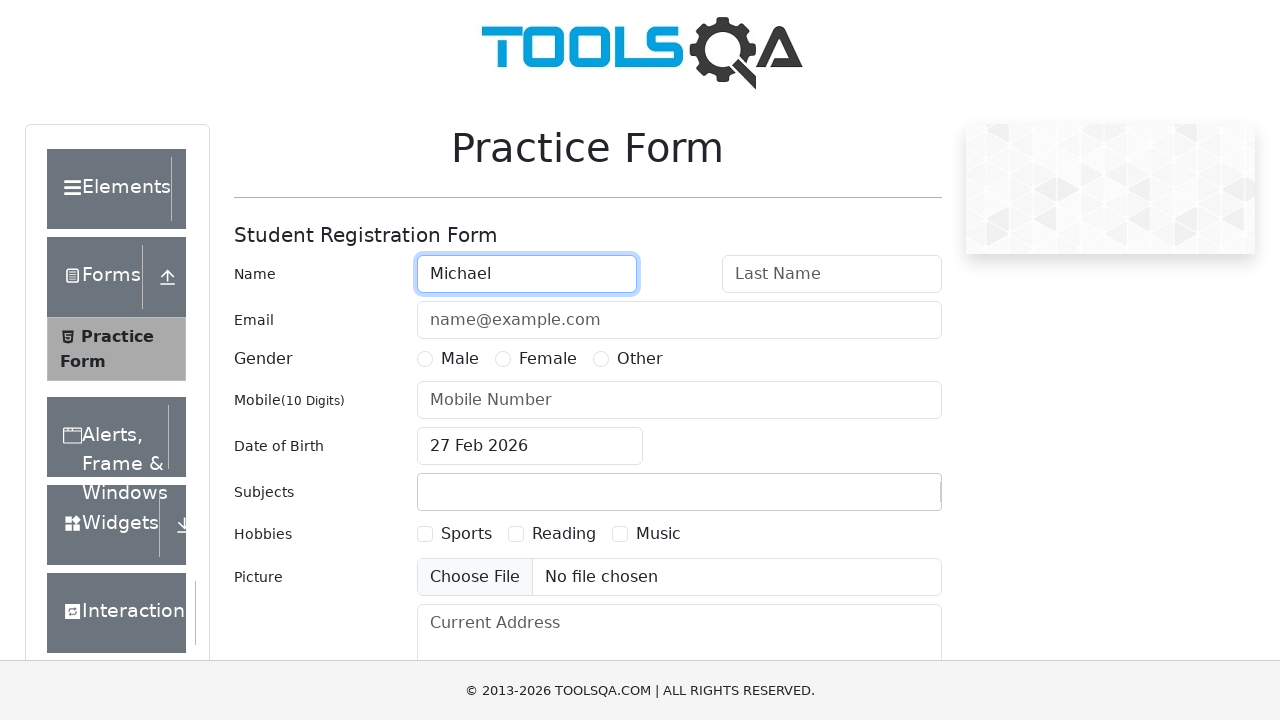

Clicked on last name field at (832, 274) on [id="lastName"]
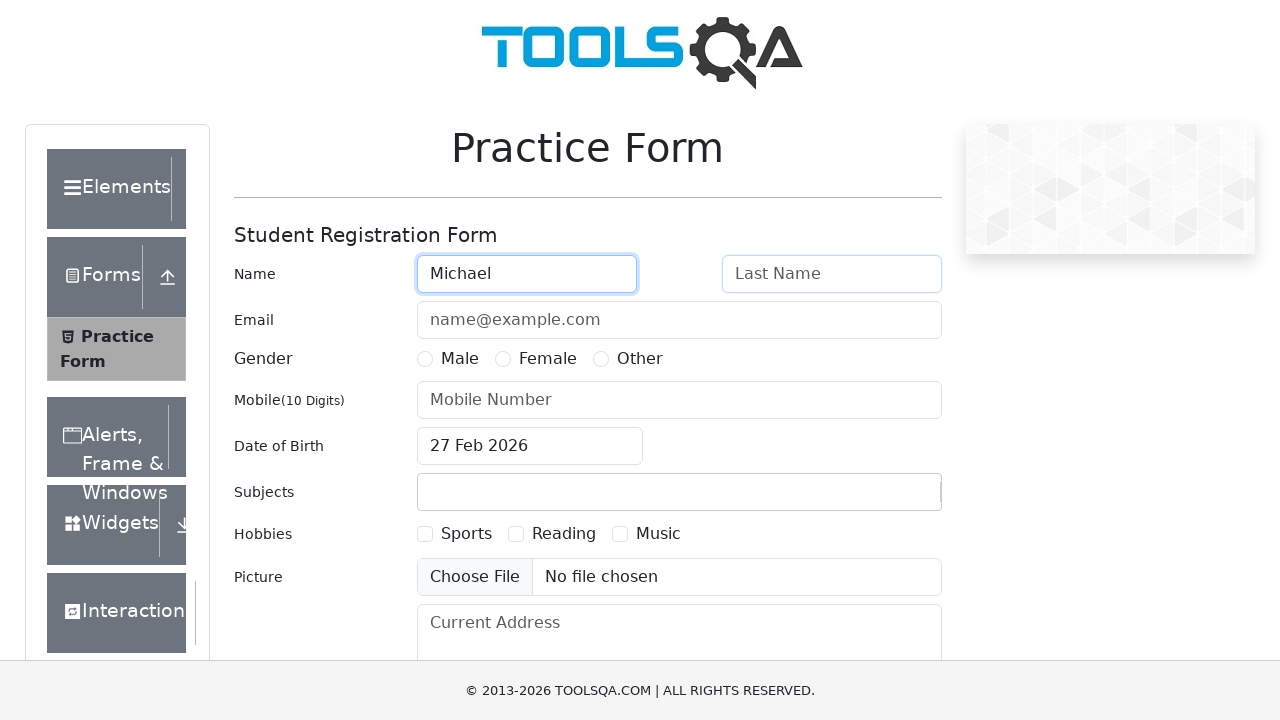

Filled last name field with 'Thompson' on [id="lastName"]
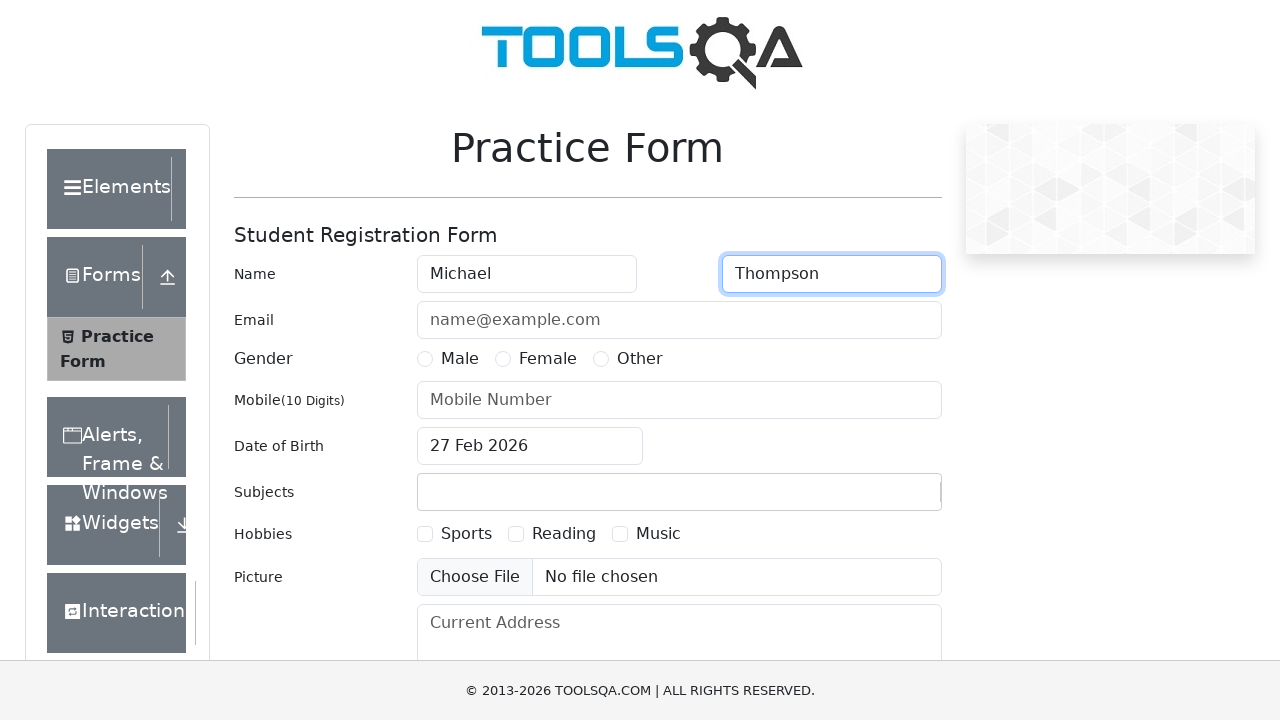

Clicked on email field at (679, 320) on [id="userEmail"]
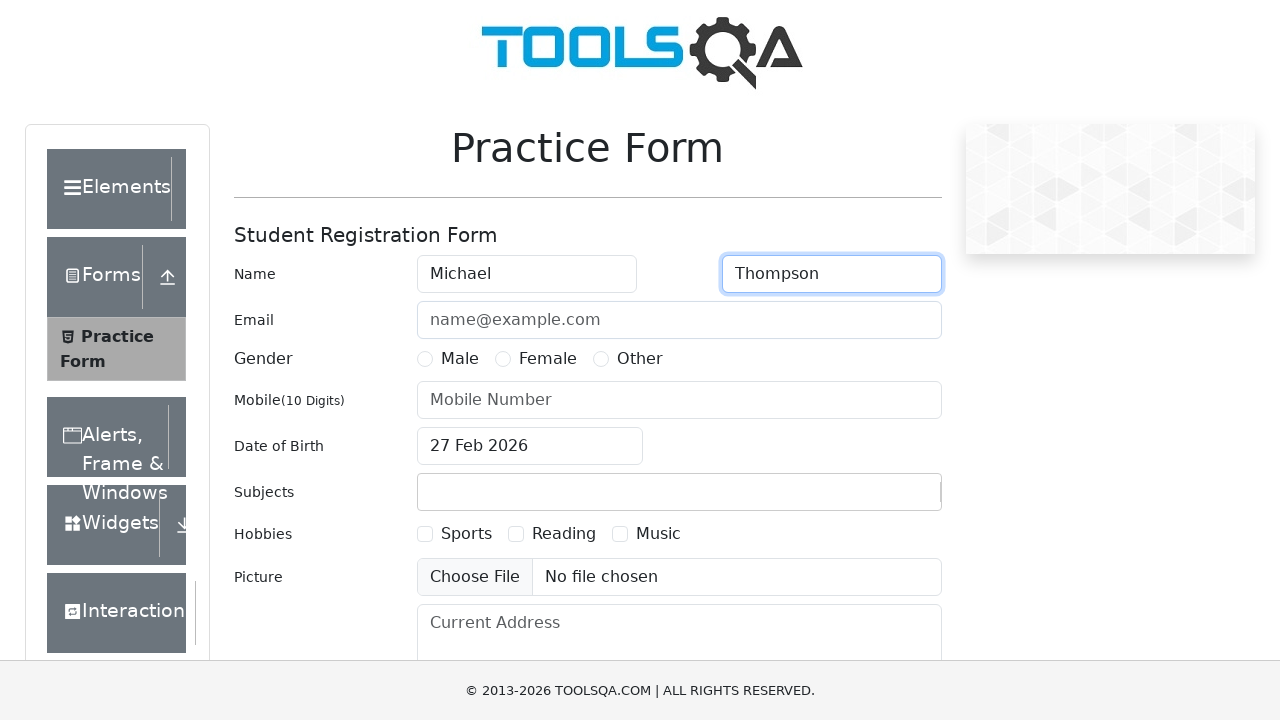

Filled email field with 'michael.thompson@example.com' on [id="userEmail"]
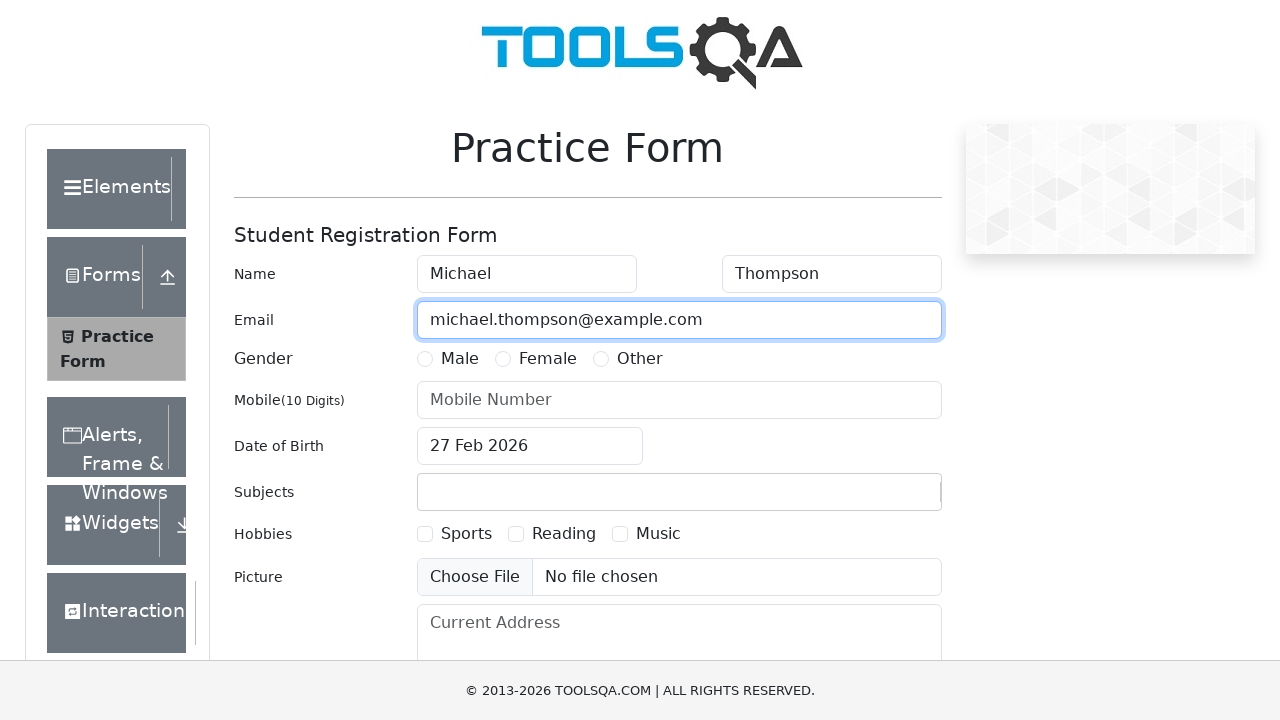

Clicked on first name field to change focus at (527, 274) on [id="firstName"]
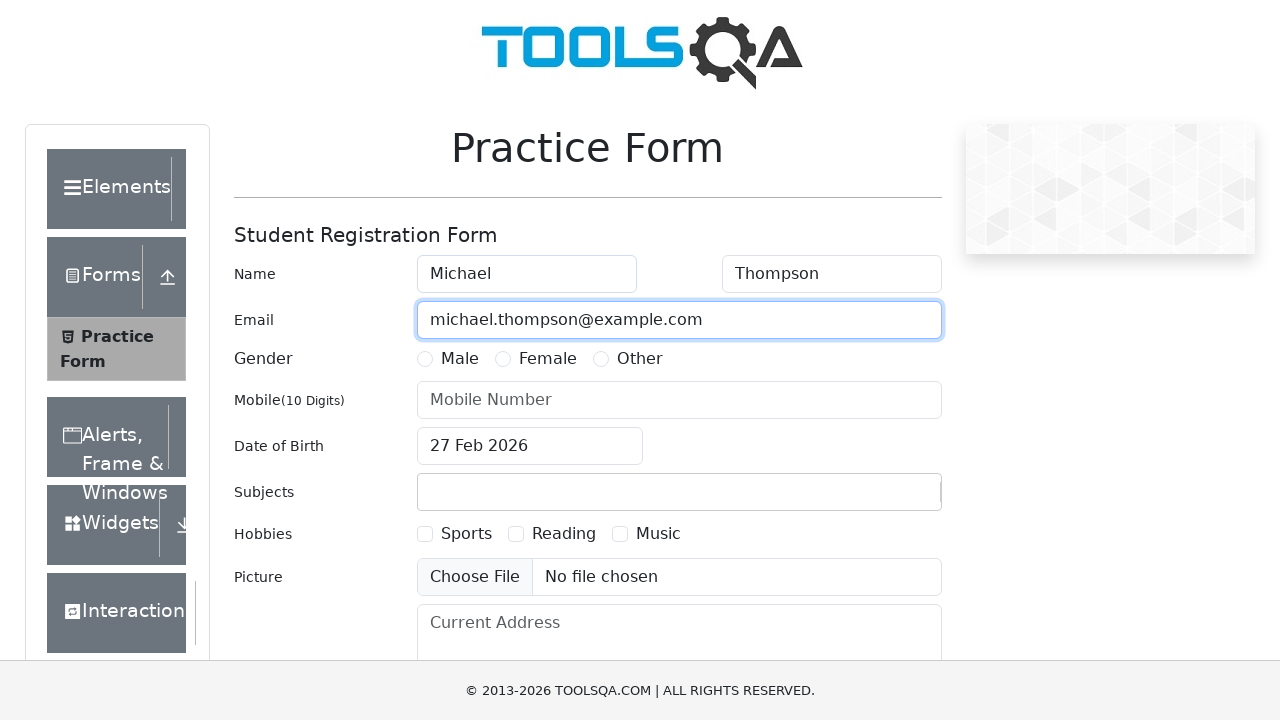

Selected 'Male' as gender at (460, 359) on internal:text="Male"s
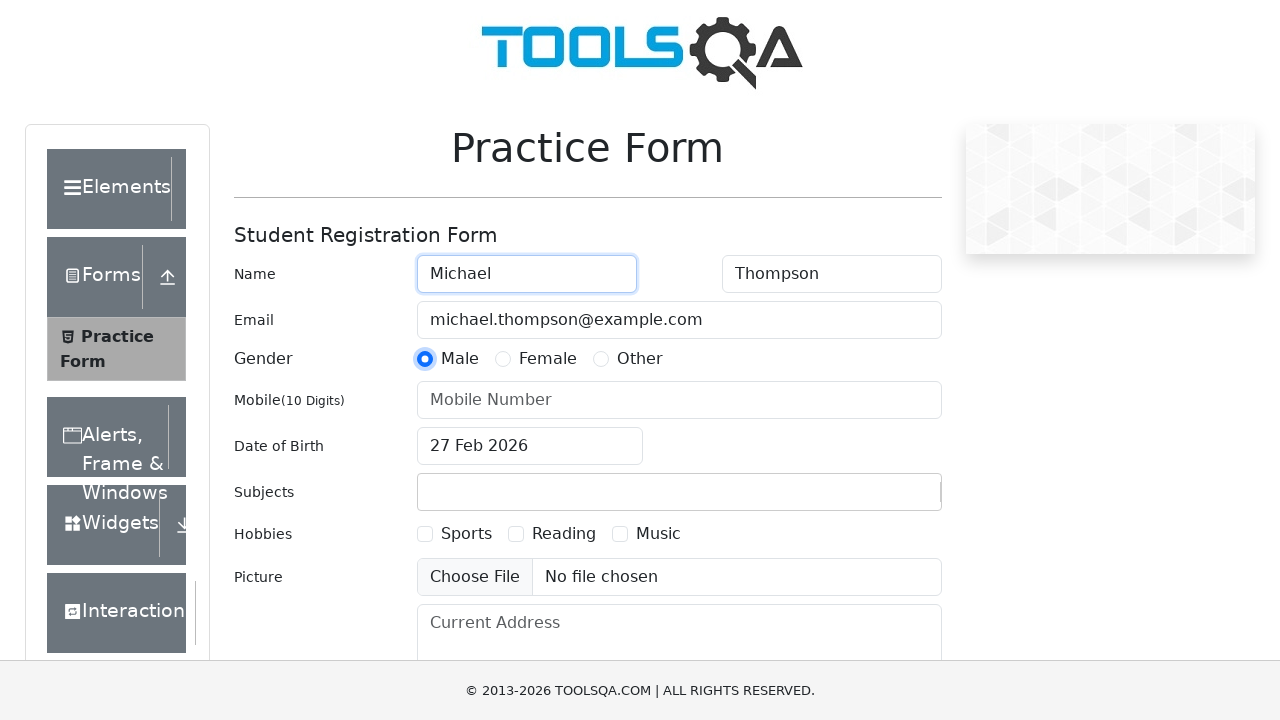

Clicked on phone number field at (679, 400) on [id="userNumber"]
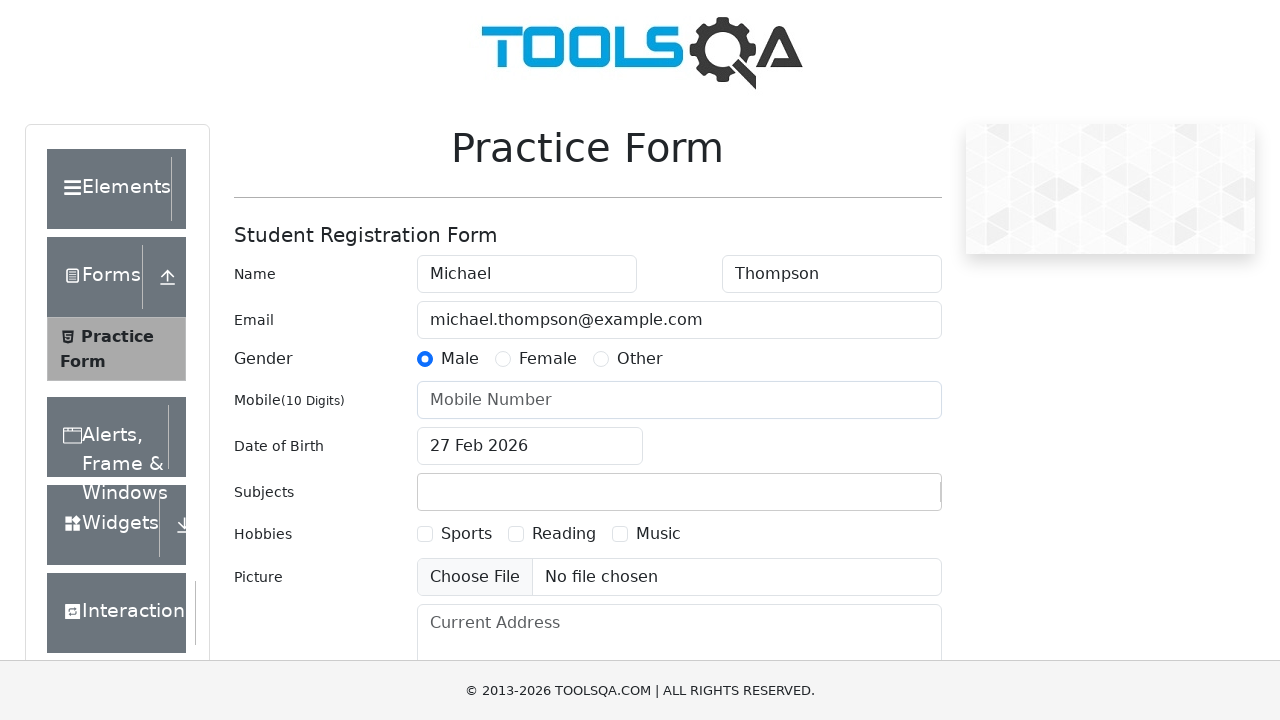

Filled phone number field with '9876543210' on [id="userNumber"]
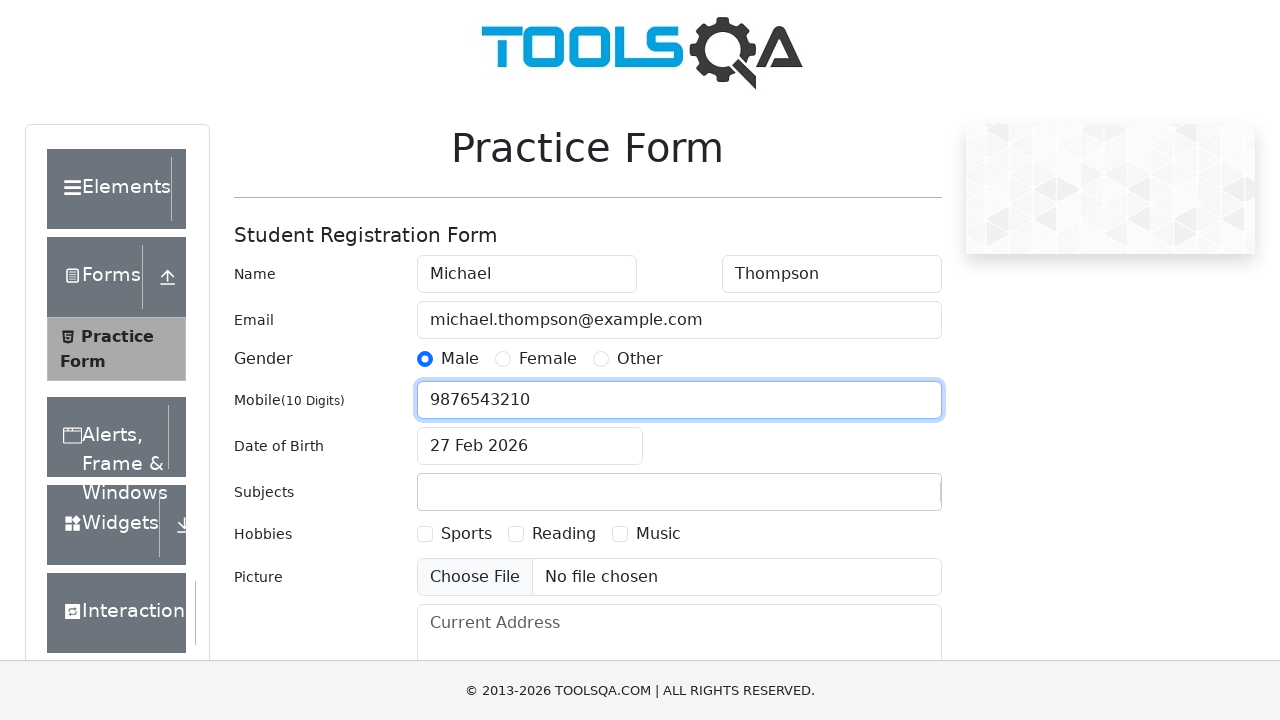

Clicked on date of birth field at (530, 446) on [id="dateOfBirthInput"]
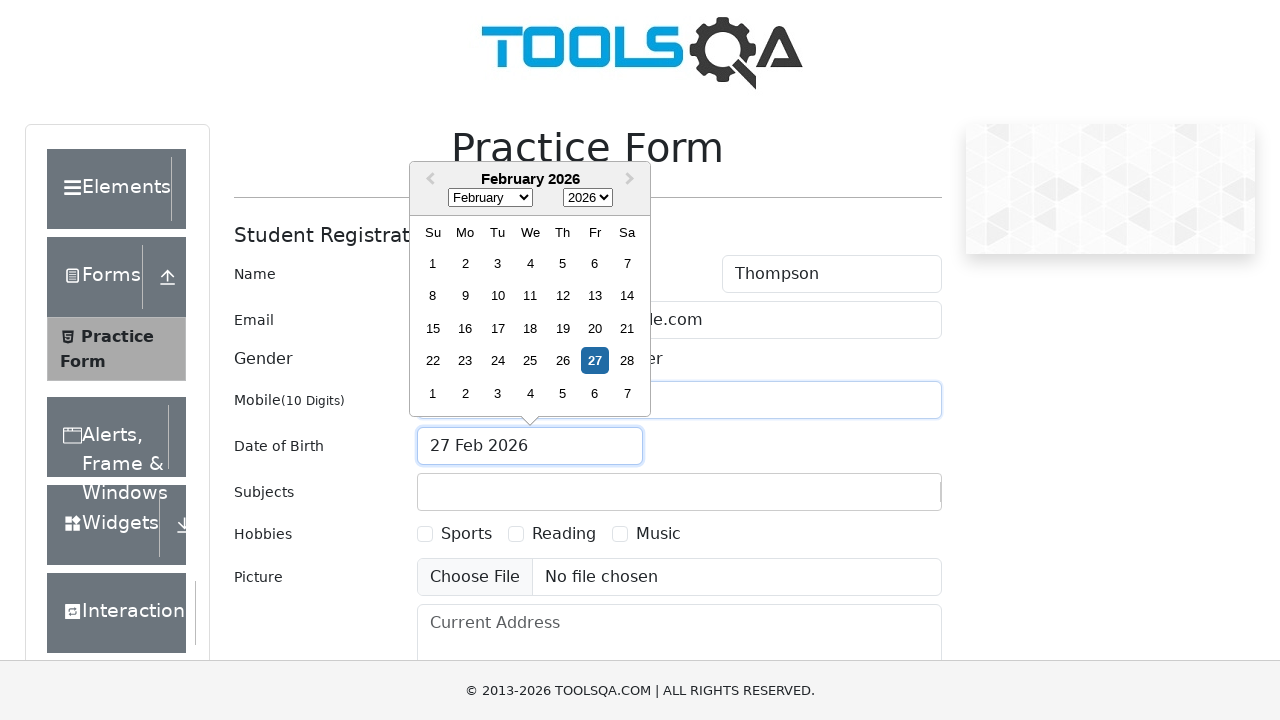

Selected year '1998' from date picker on [class="react-datepicker__year-select"]
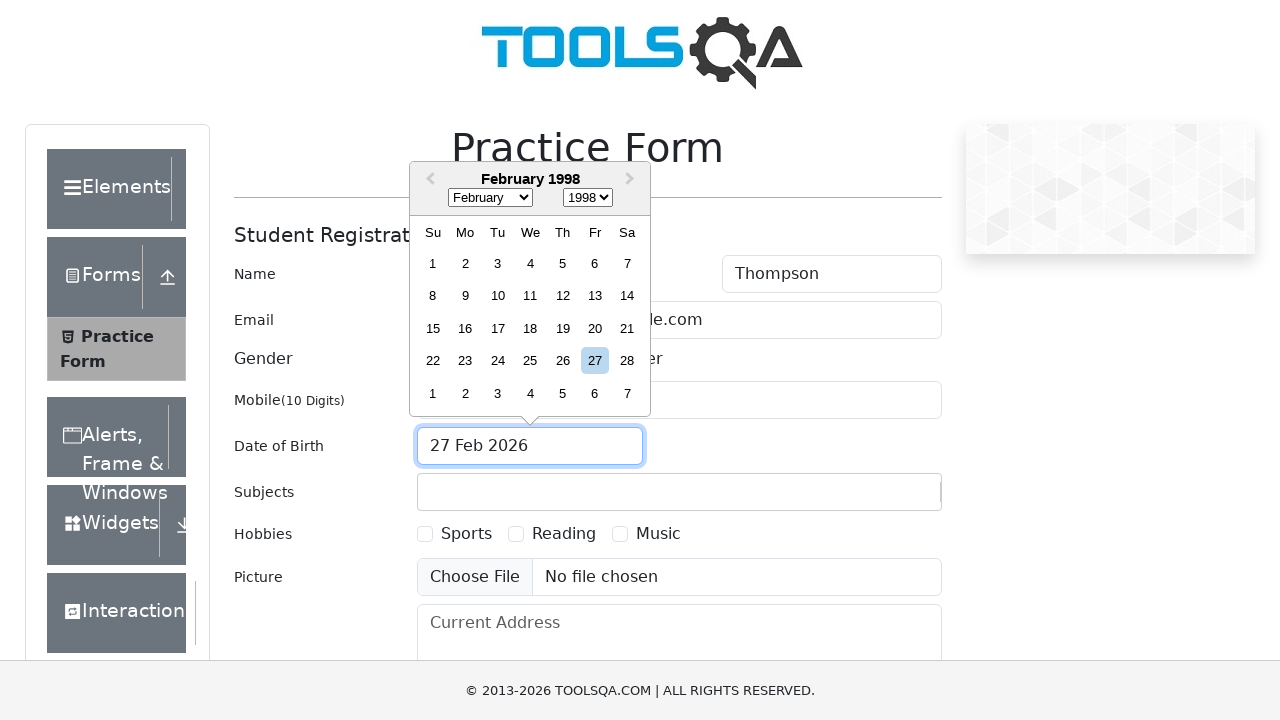

Selected month 'March' from date picker on [class="react-datepicker__month-select"]
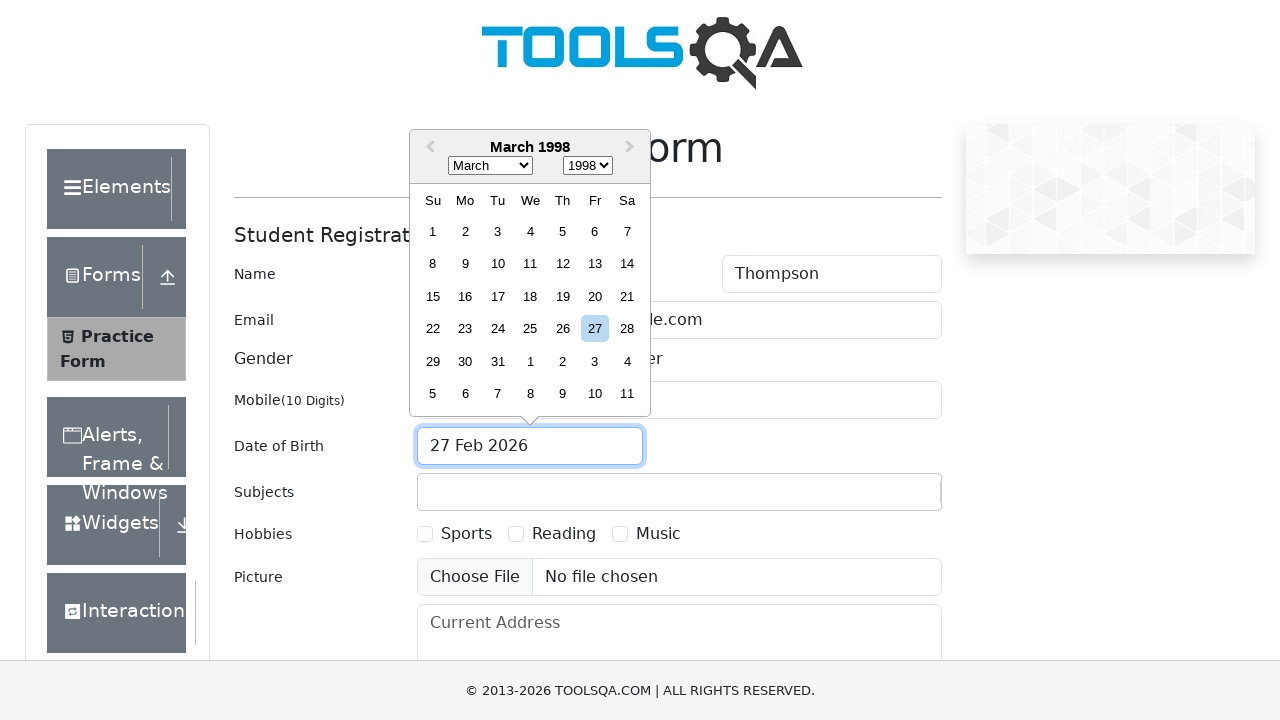

Selected date March 18th, 1998 at (530, 296) on [aria-label="Choose Wednesday, March 18th, 1998"]
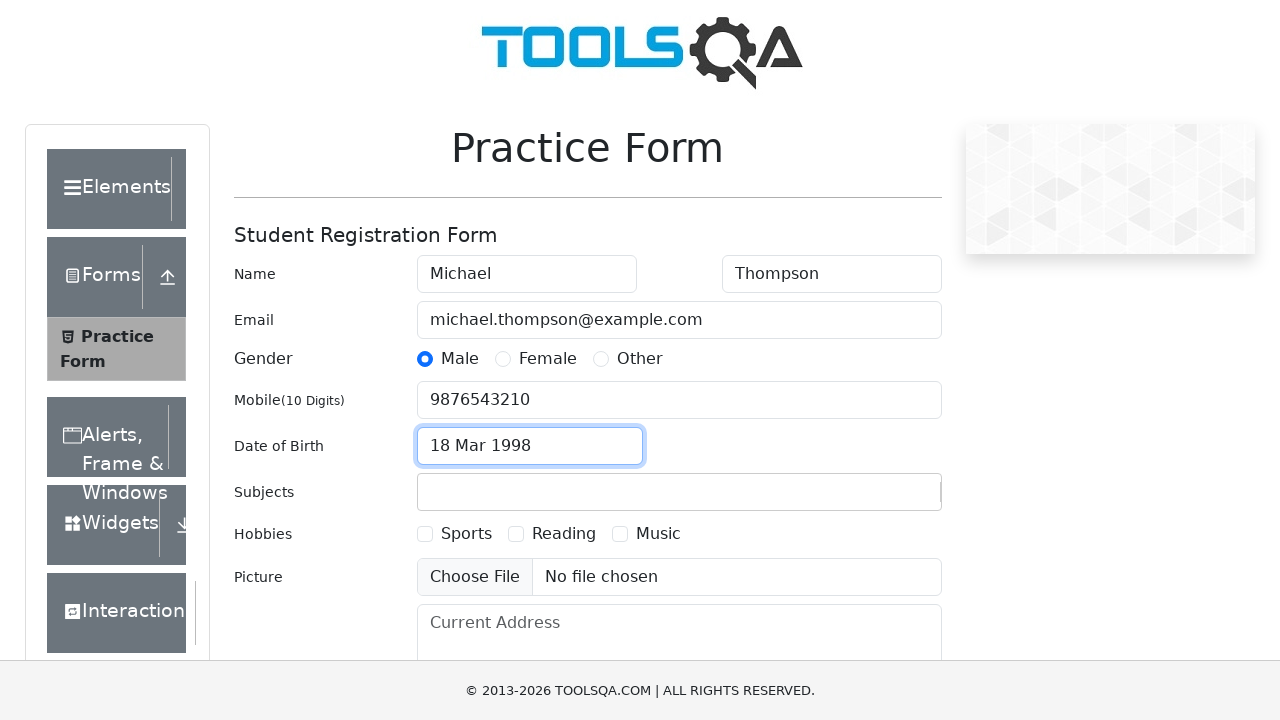

Clicked on subjects input field at (430, 492) on [id="subjectsInput"]
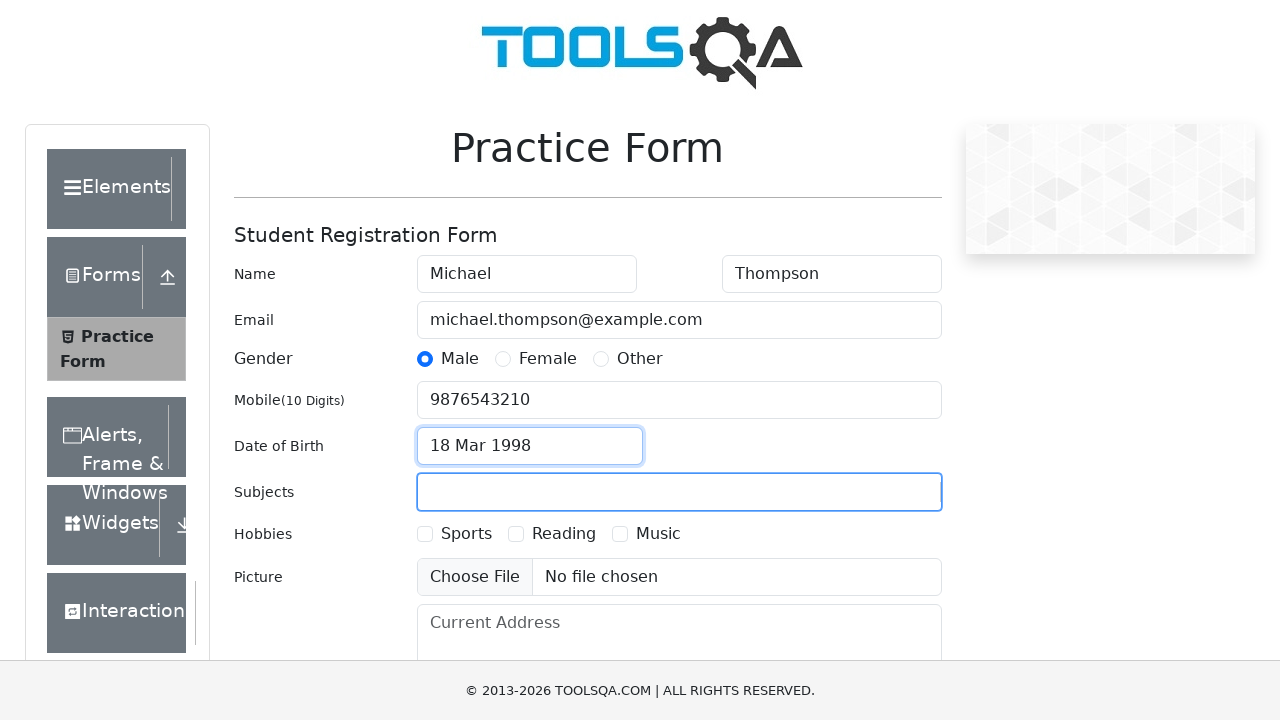

Filled subjects field with 'Physics' on [id="subjectsInput"]
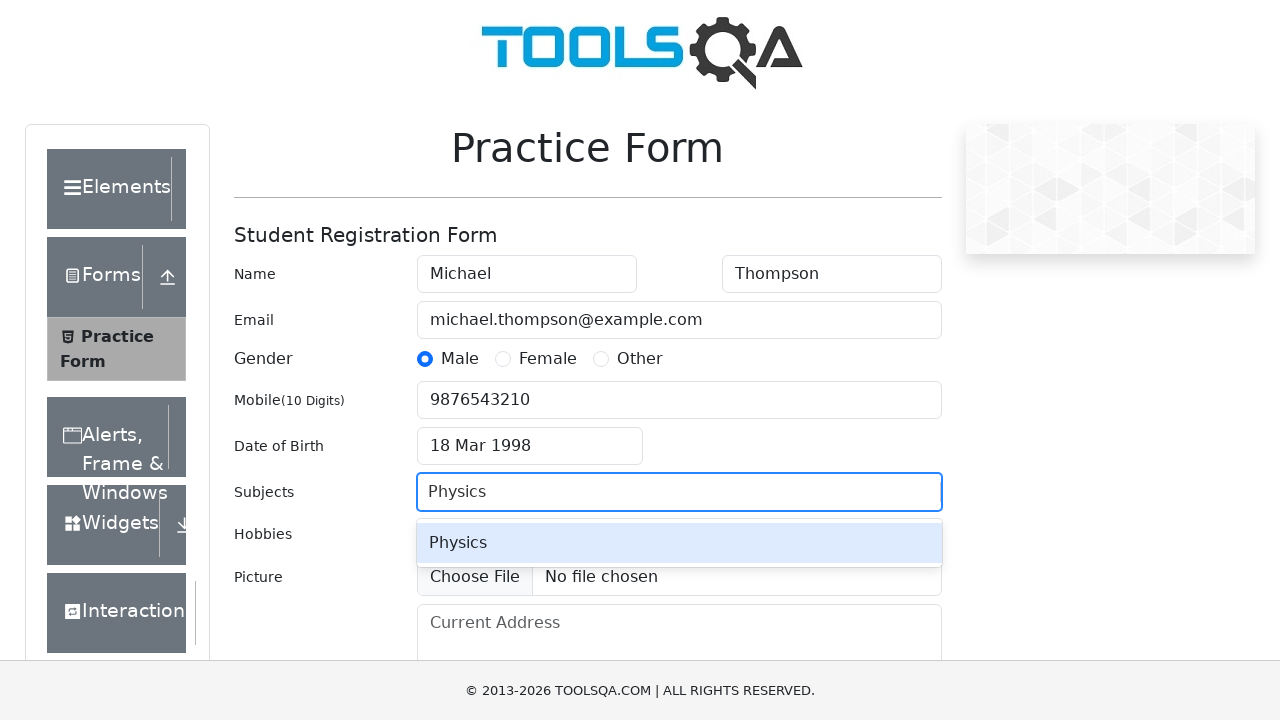

Pressed Enter to add 'Physics' subject on [id="subjectsInput"]
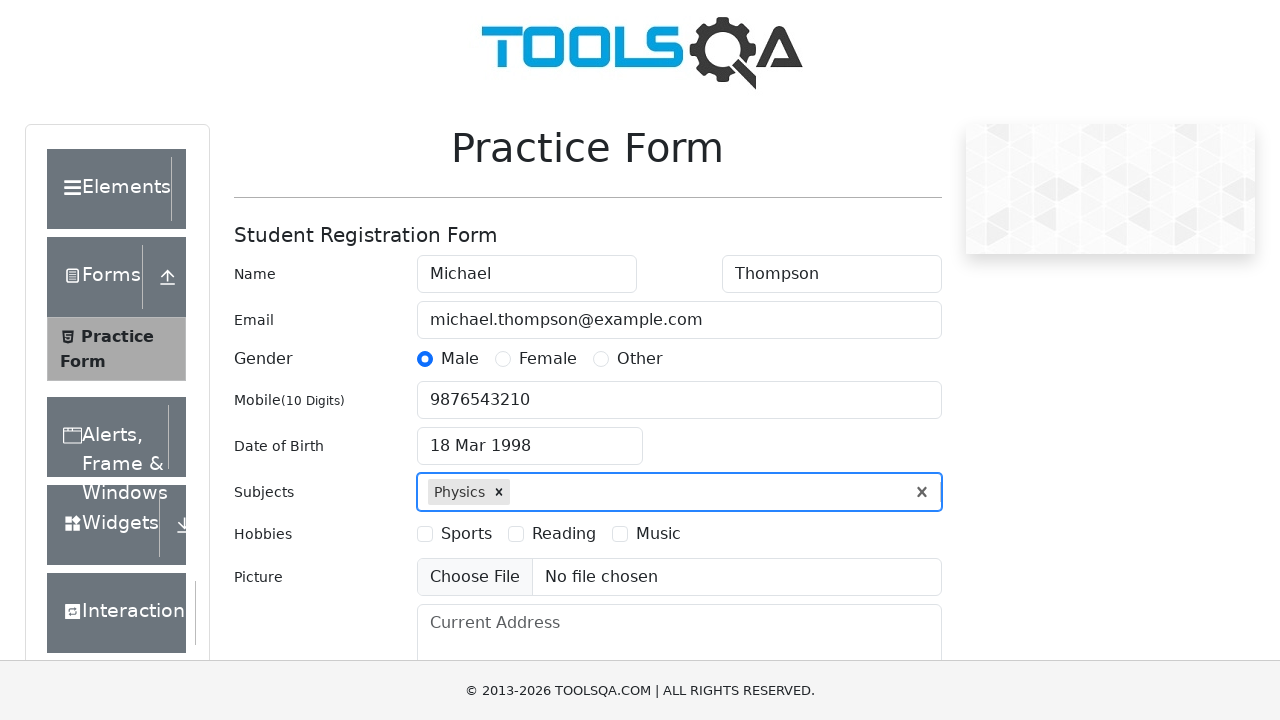

Filled subjects field with 'Chemistry' on [id="subjectsInput"]
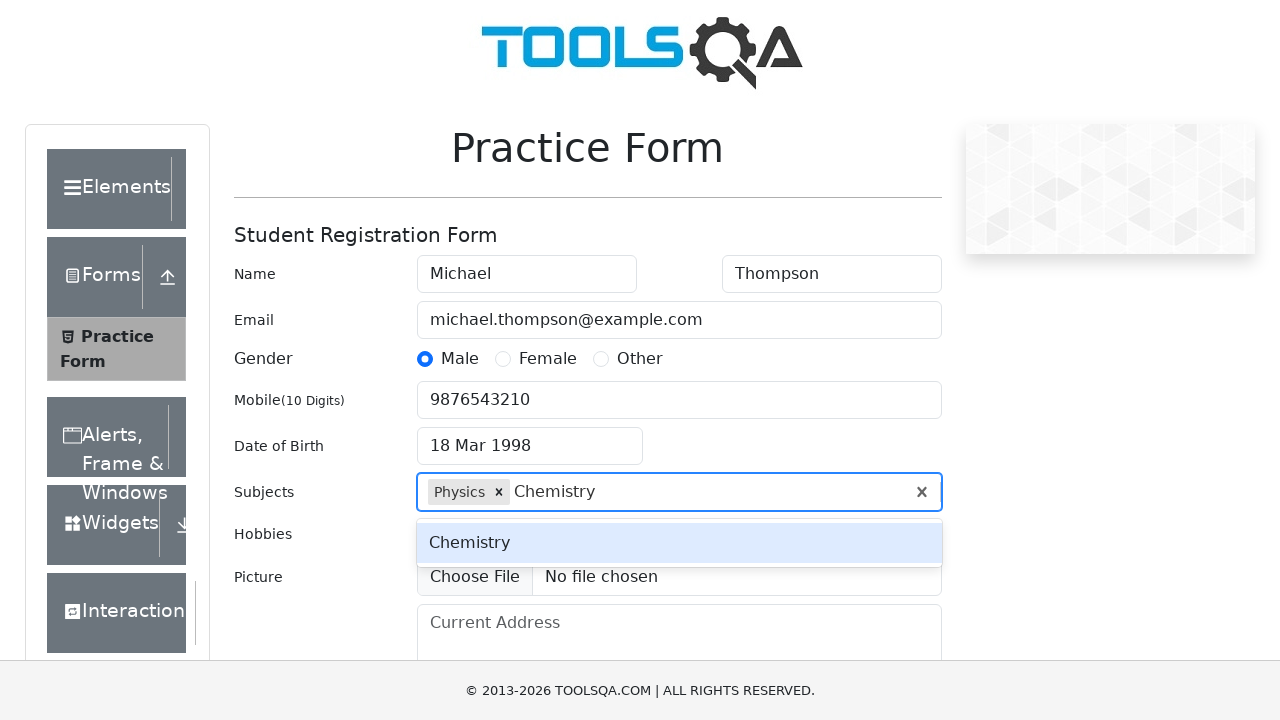

Pressed Enter to add 'Chemistry' subject on [id="subjectsInput"]
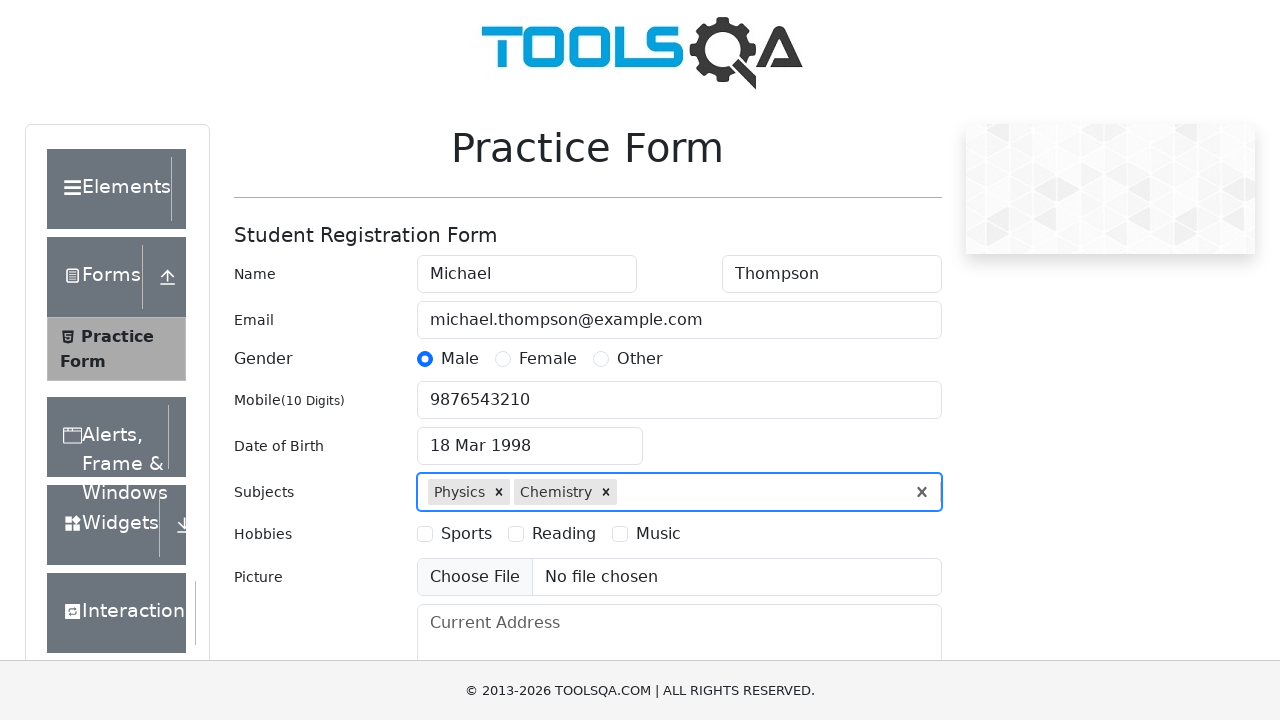

Filled subjects field with 'Maths' on [id="subjectsInput"]
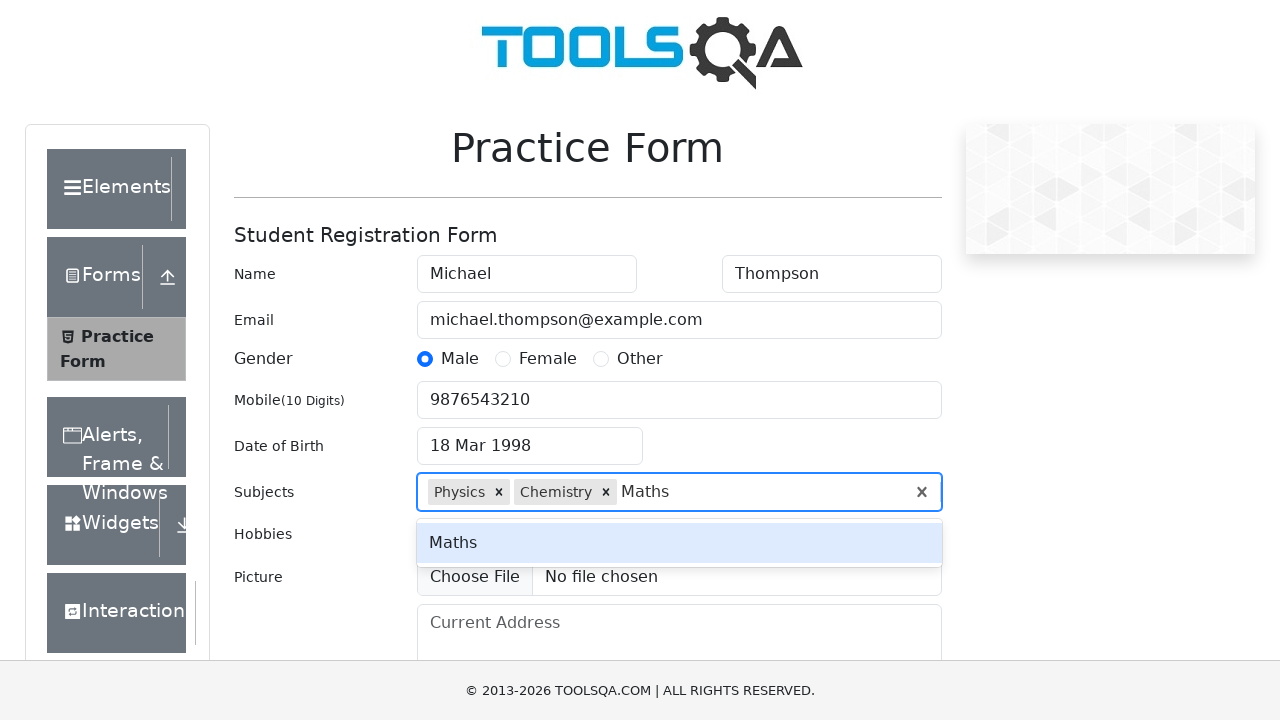

Pressed Enter to add 'Maths' subject on [id="subjectsInput"]
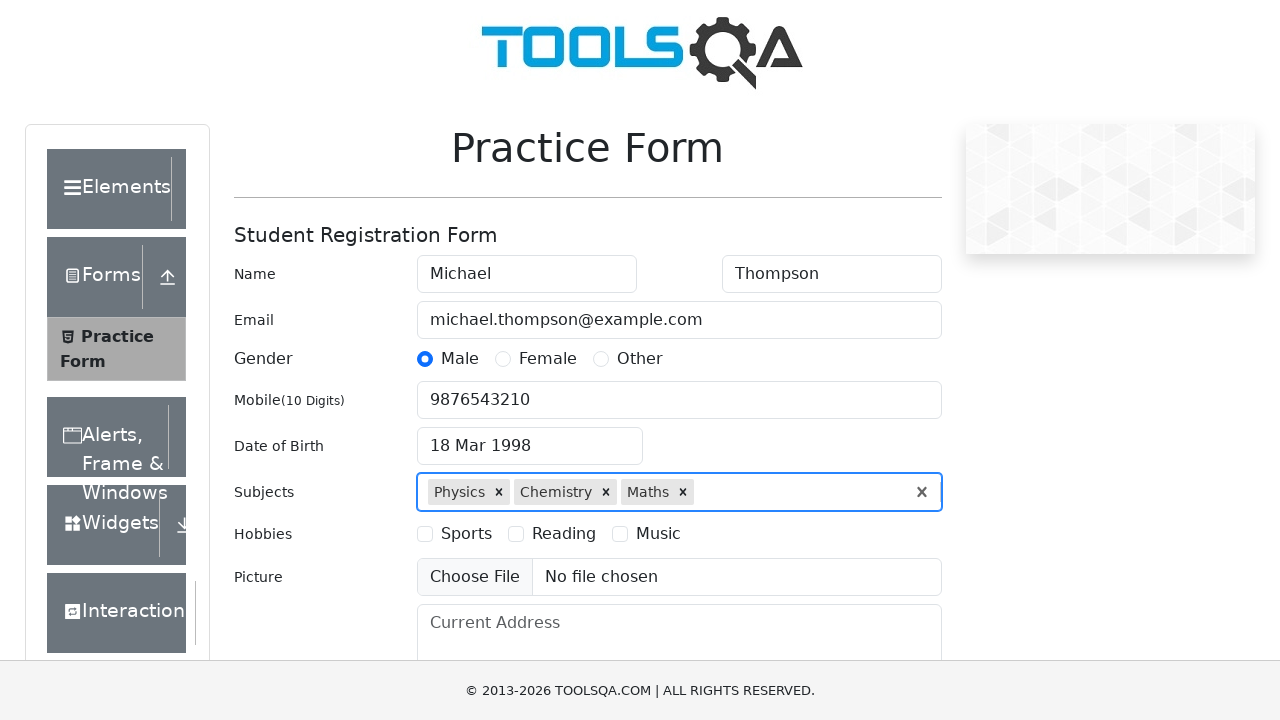

Selected 'Sports' hobby at (466, 534) on internal:text="Sports"i
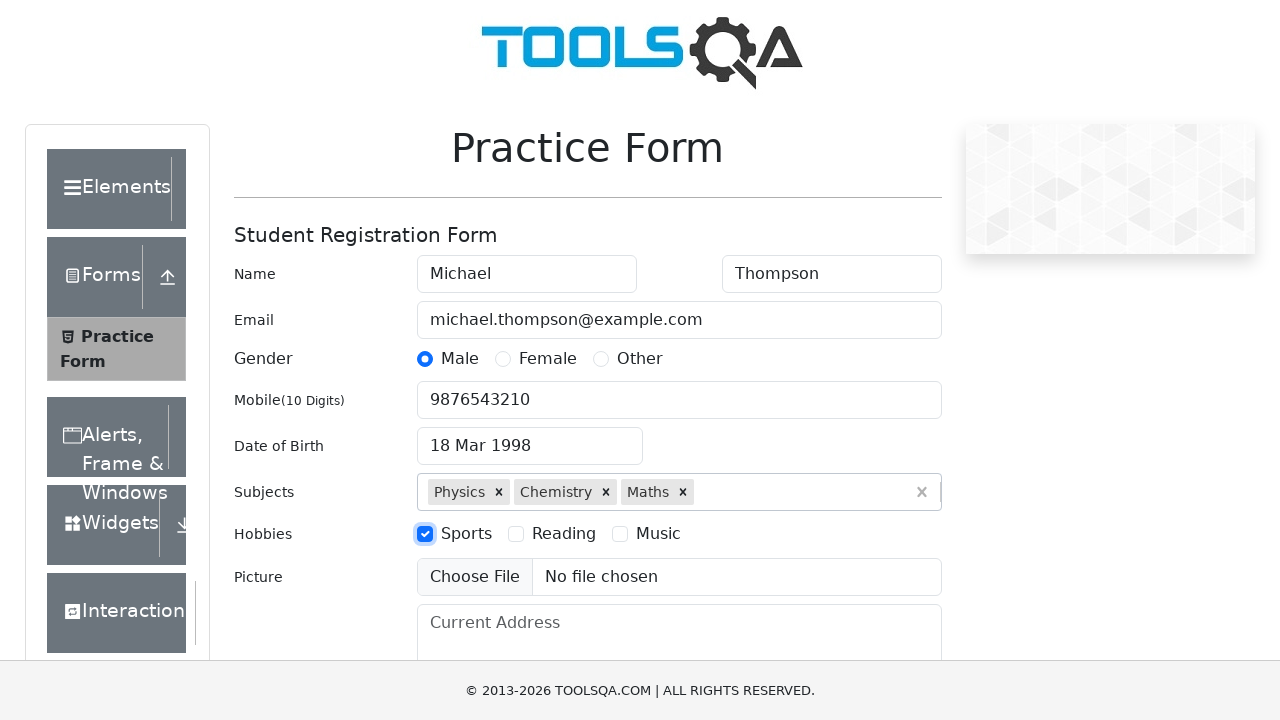

Selected 'Music' hobby at (658, 534) on internal:text="Music"i
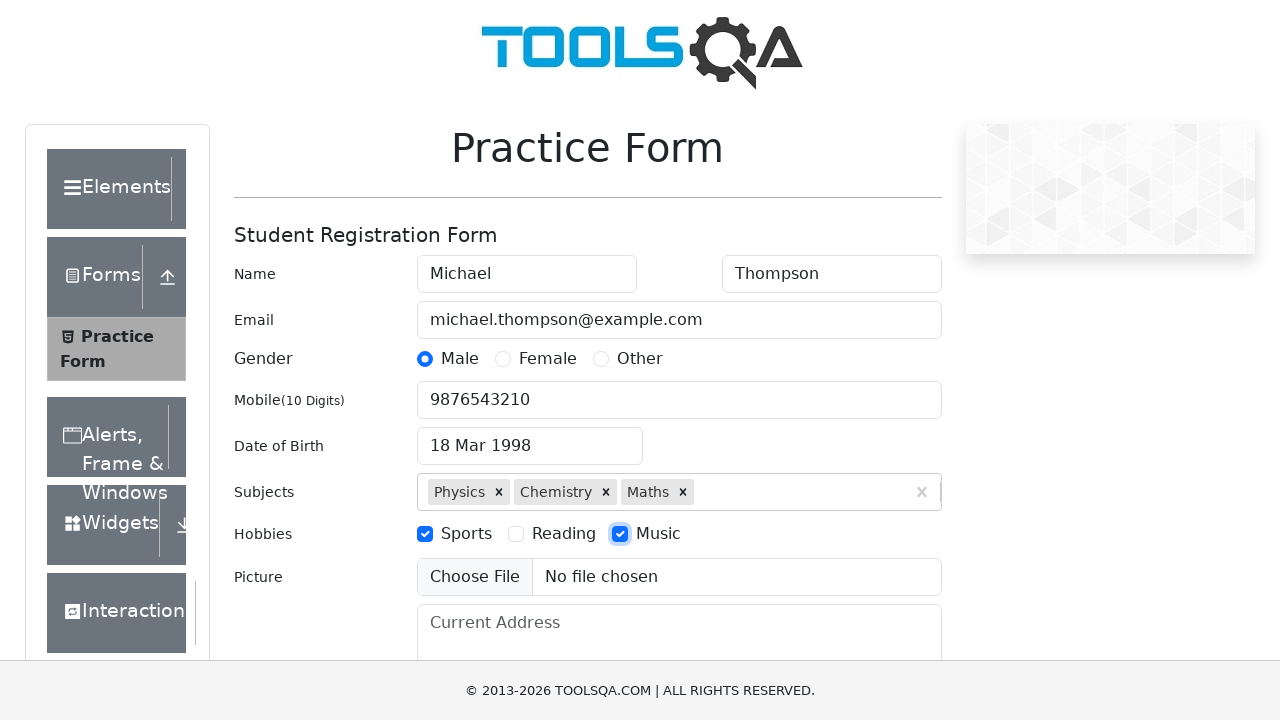

Clicked on current address field at (679, 654) on [id="currentAddress"]
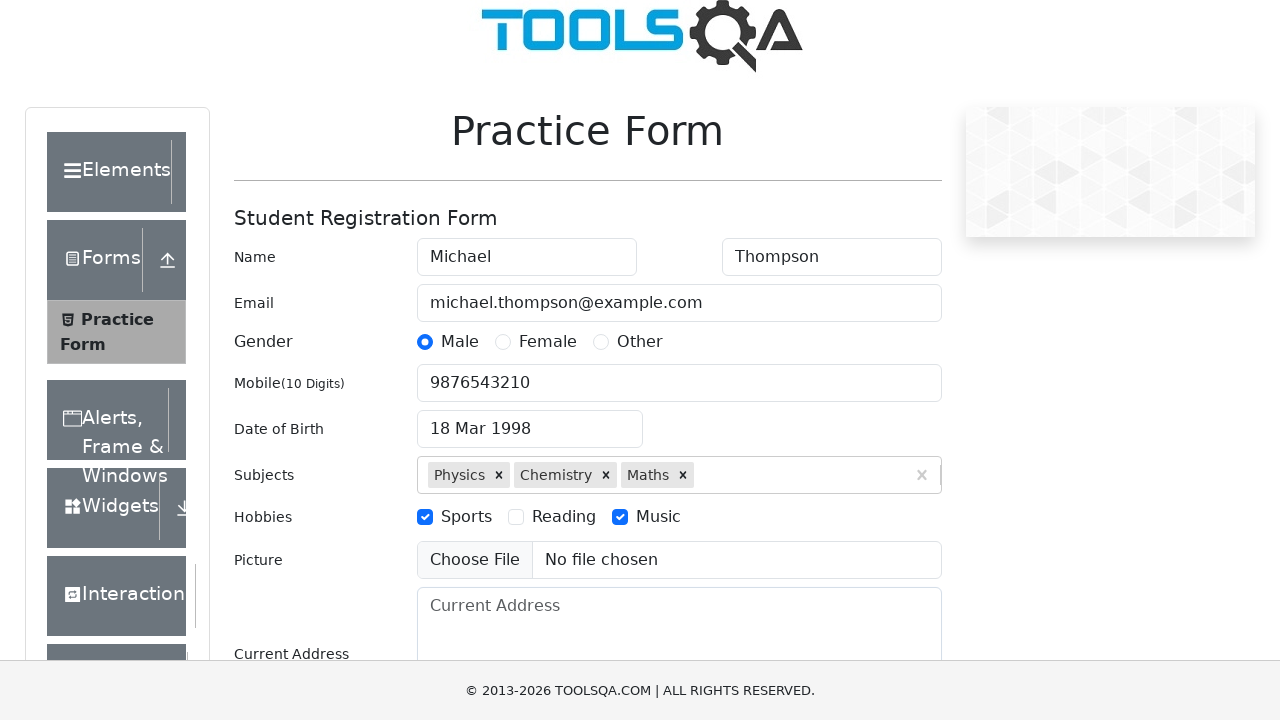

Filled current address field with '123 Main Street, Downtown, New York' on [id="currentAddress"]
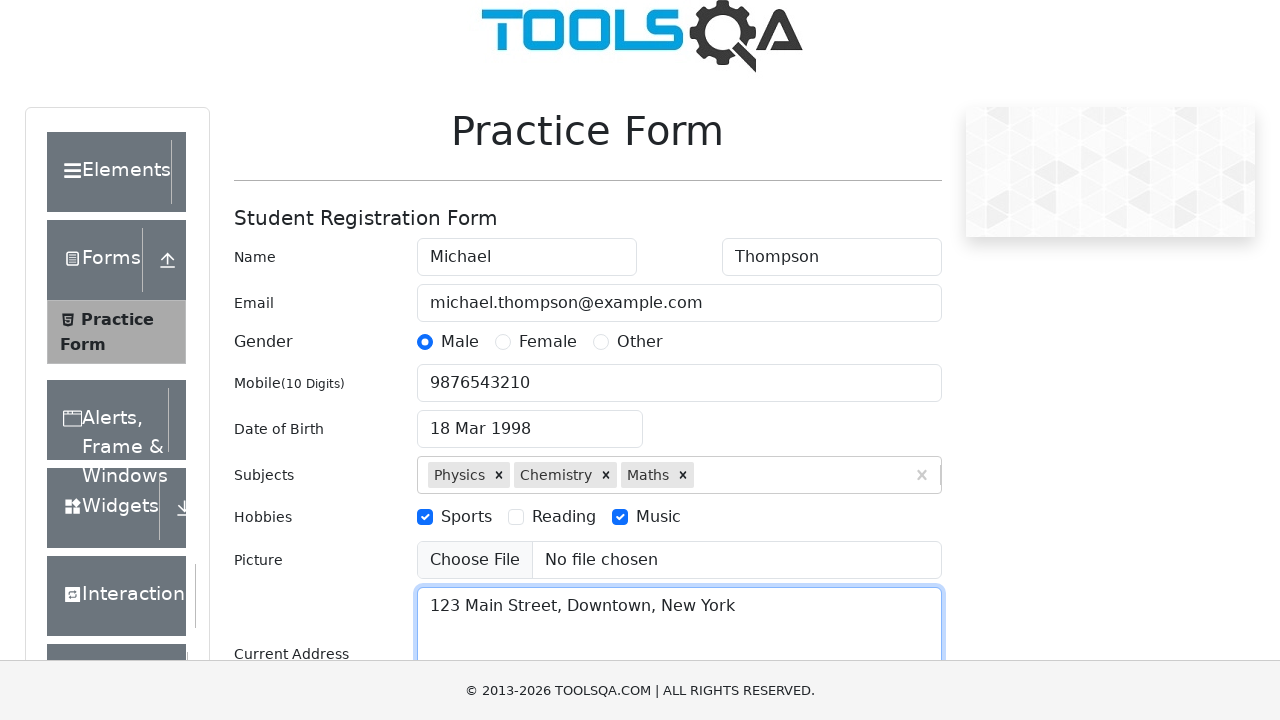

Waited 2 seconds for form to be ready
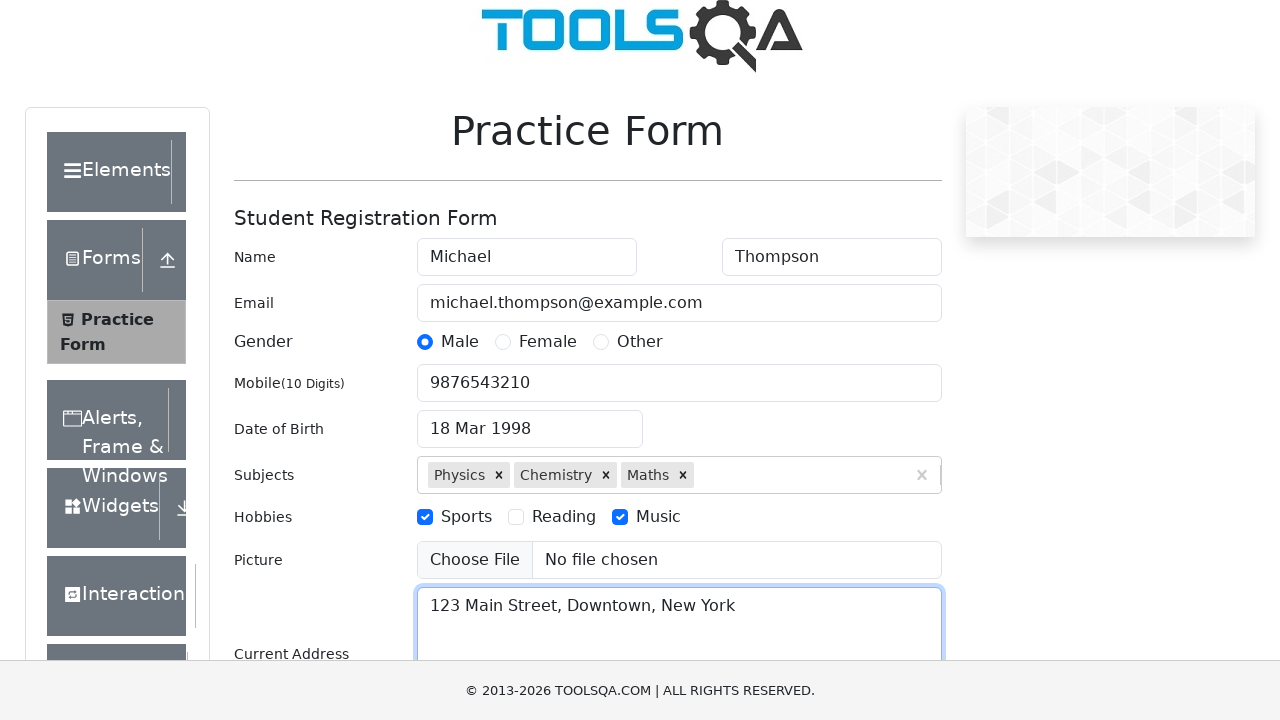

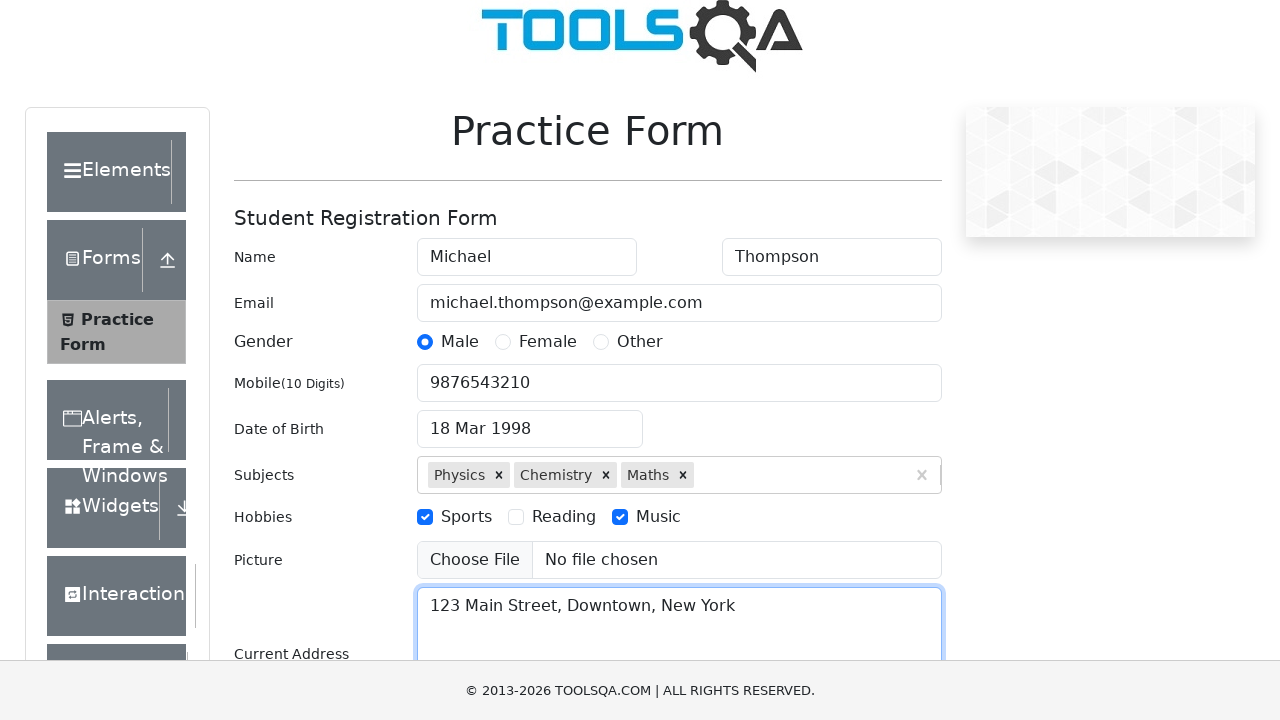